Navigates to Sauce Labs' guinea pig test page and verifies the page loads successfully by checking the title

Starting URL: https://saucelabs.com/test/guinea-pig

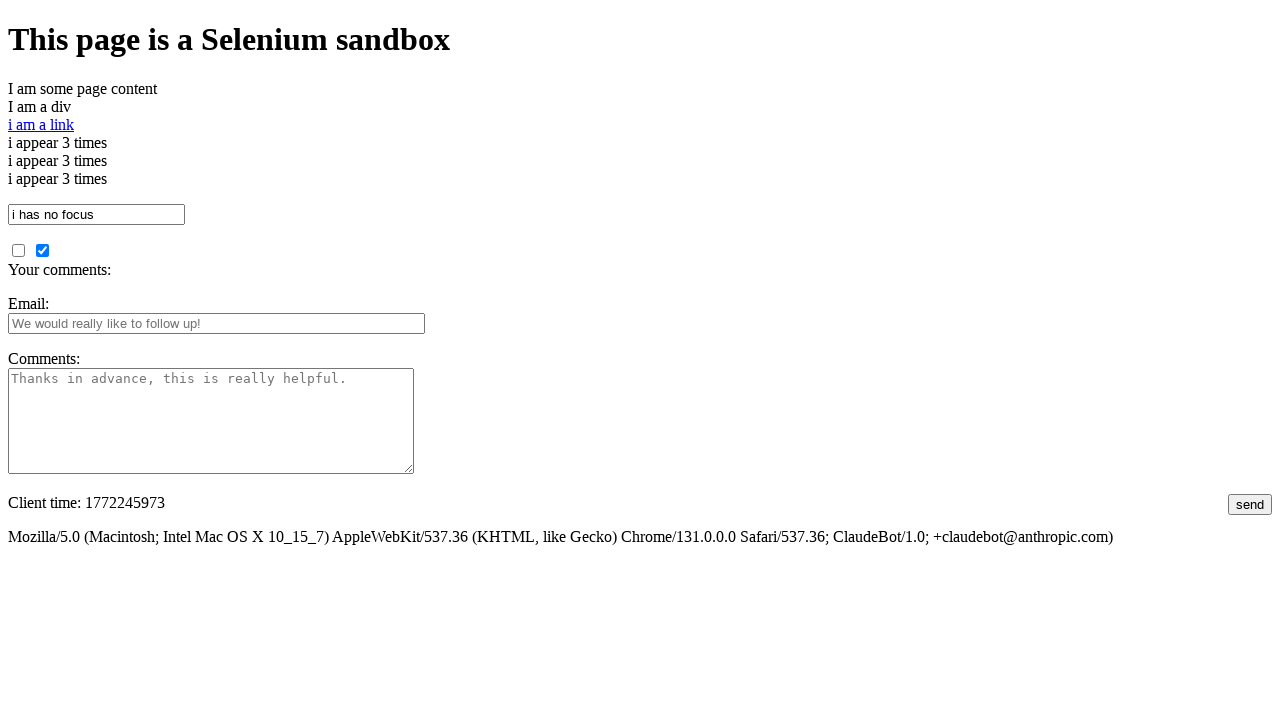

Navigated to Sauce Labs guinea pig test page
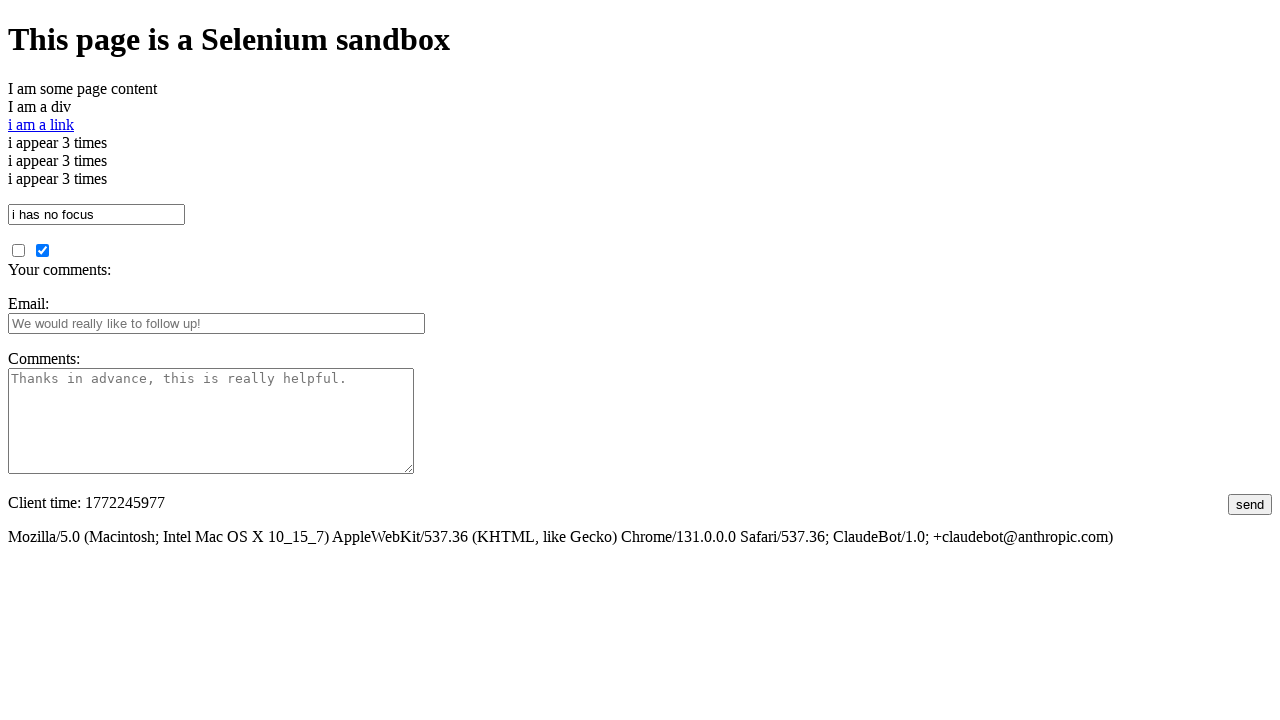

Page DOM content loaded
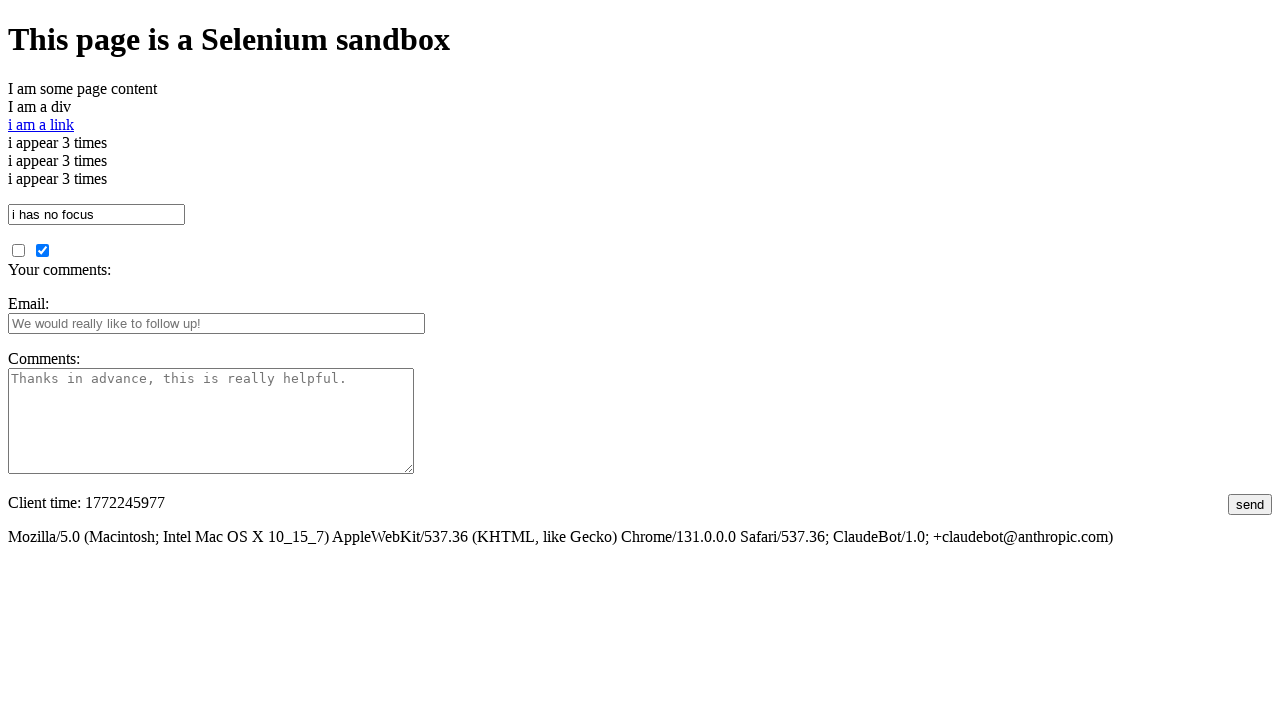

Verified page title is not empty
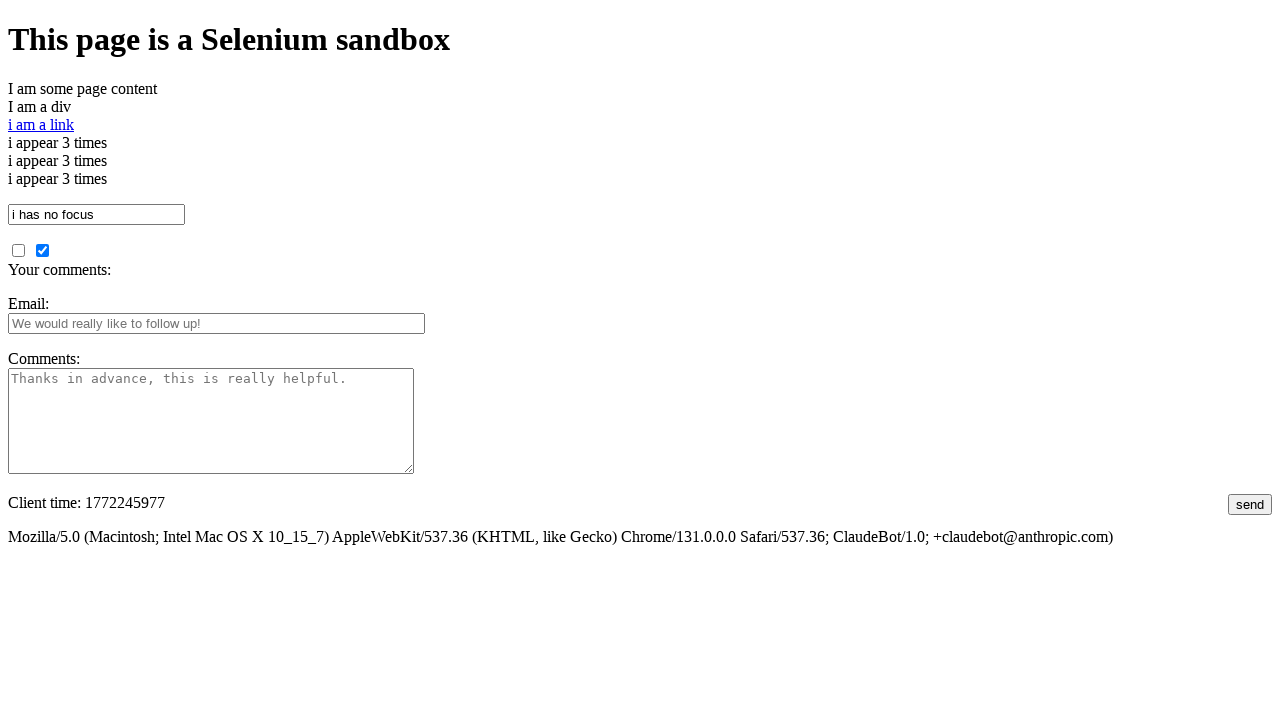

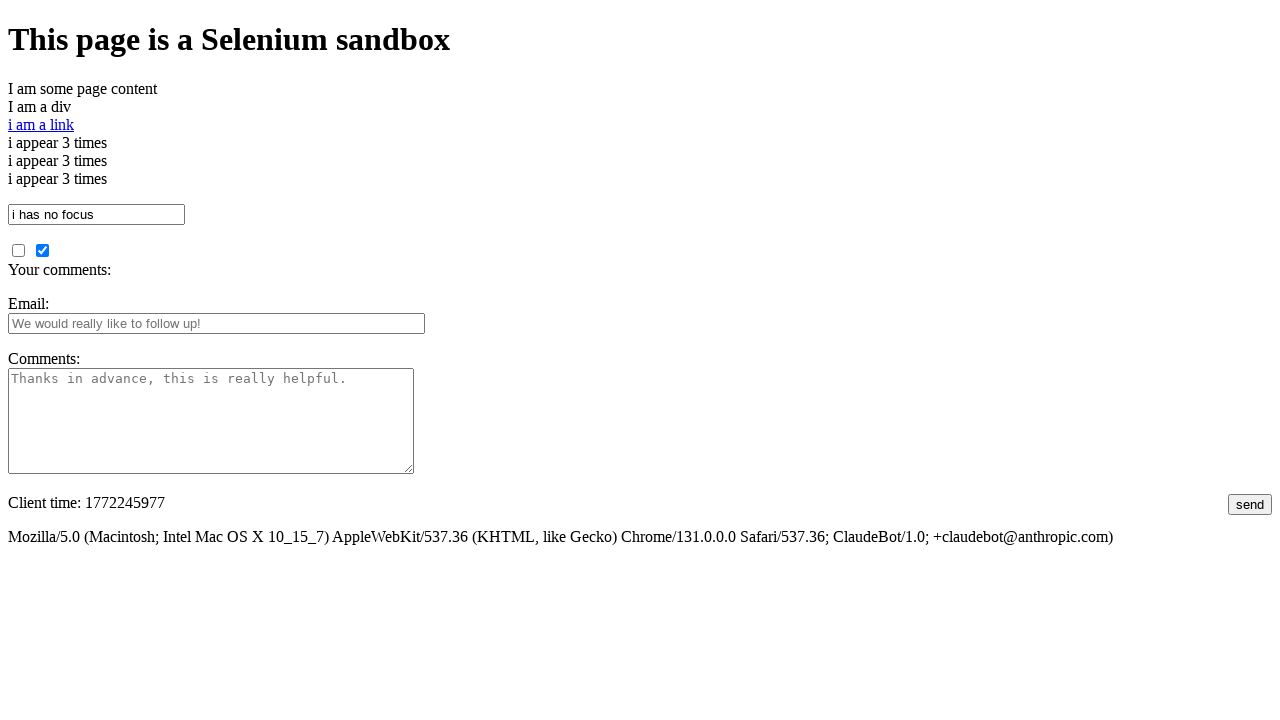